Tests form elements display and interaction using helper function pattern - fills email, education, and clicks radio button

Starting URL: https://automationfc.github.io/basic-form/index.html

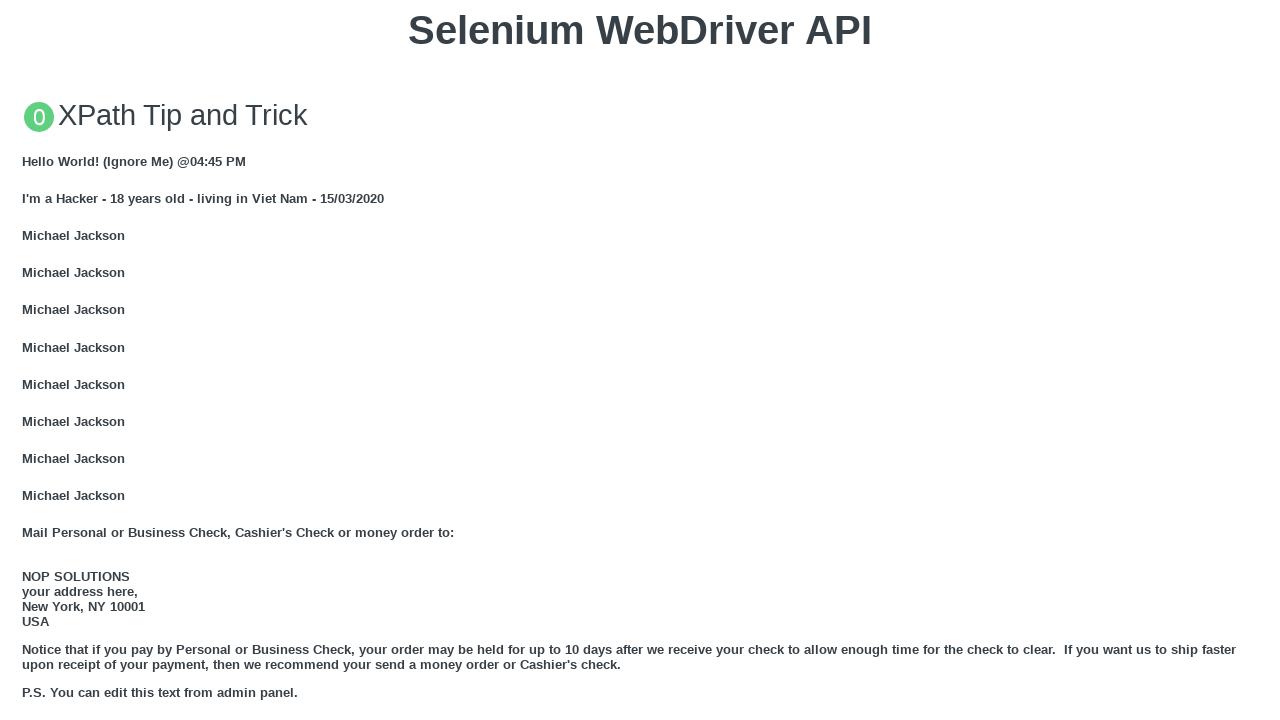

Filled email field with 'AutomationFC' on #mail
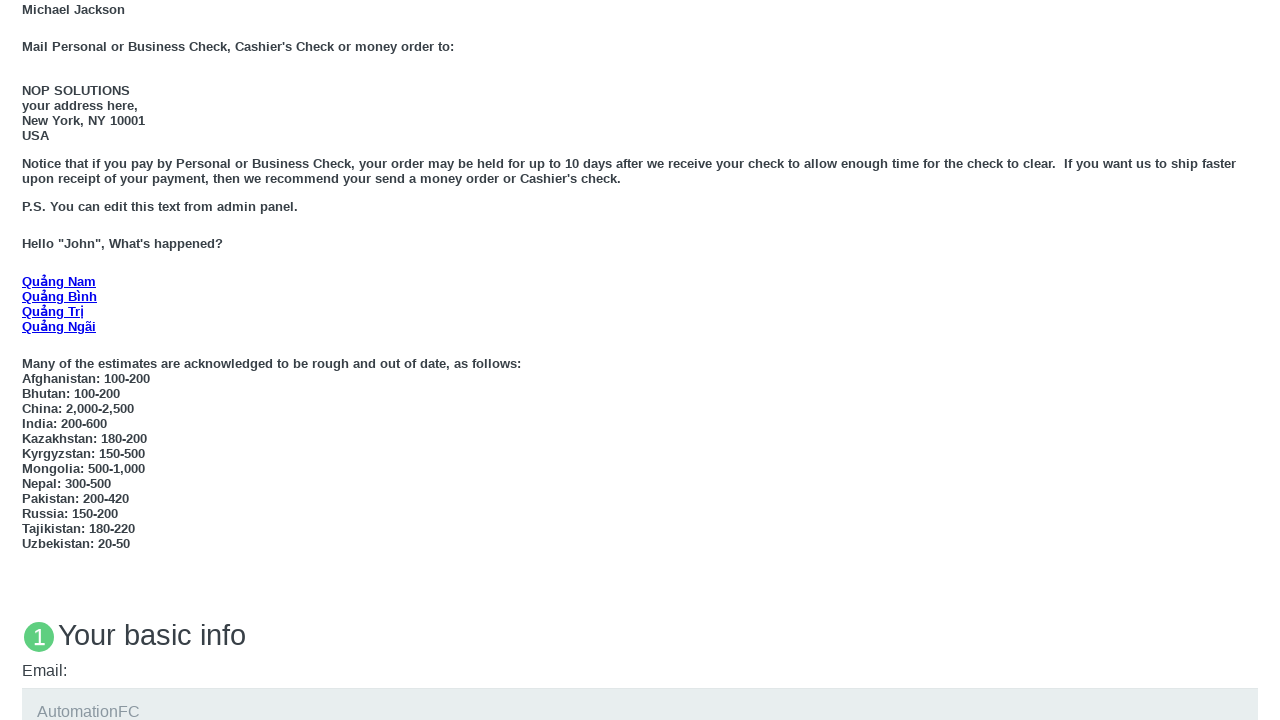

Filled education textarea with 'AutomationFC' on #edu
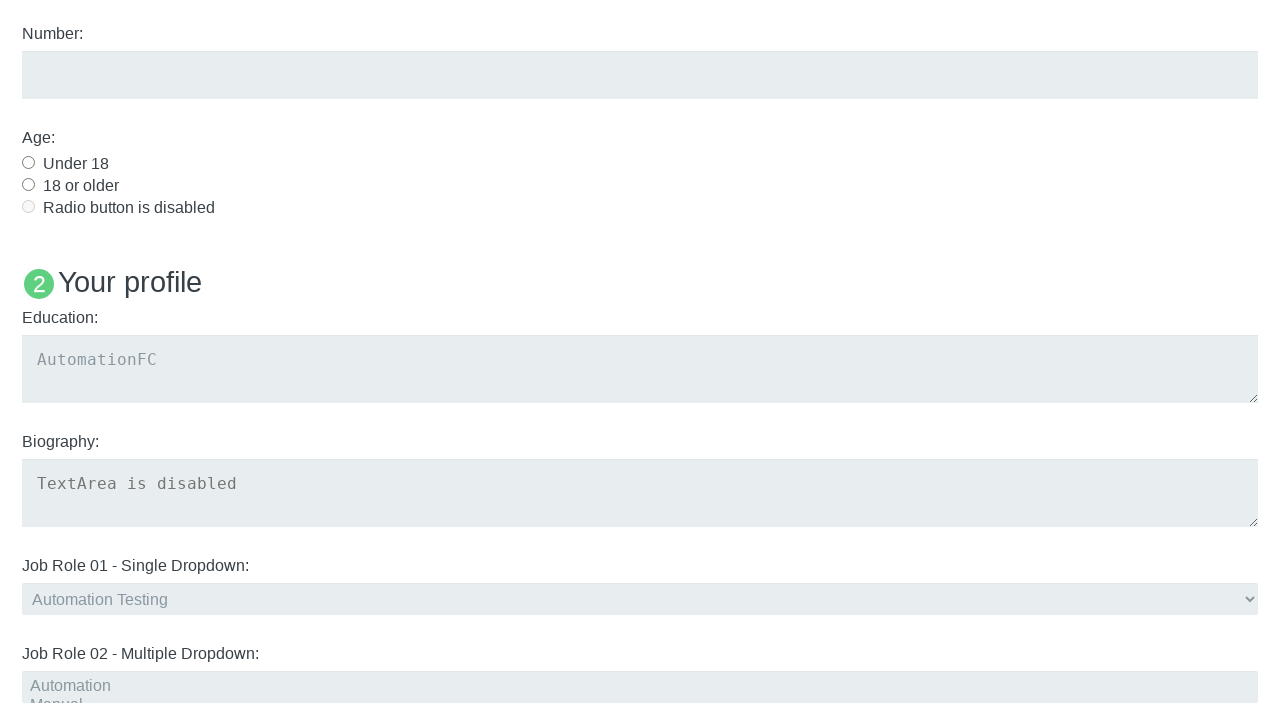

Clicked 'Under 18' radio button at (28, 162) on #under_18
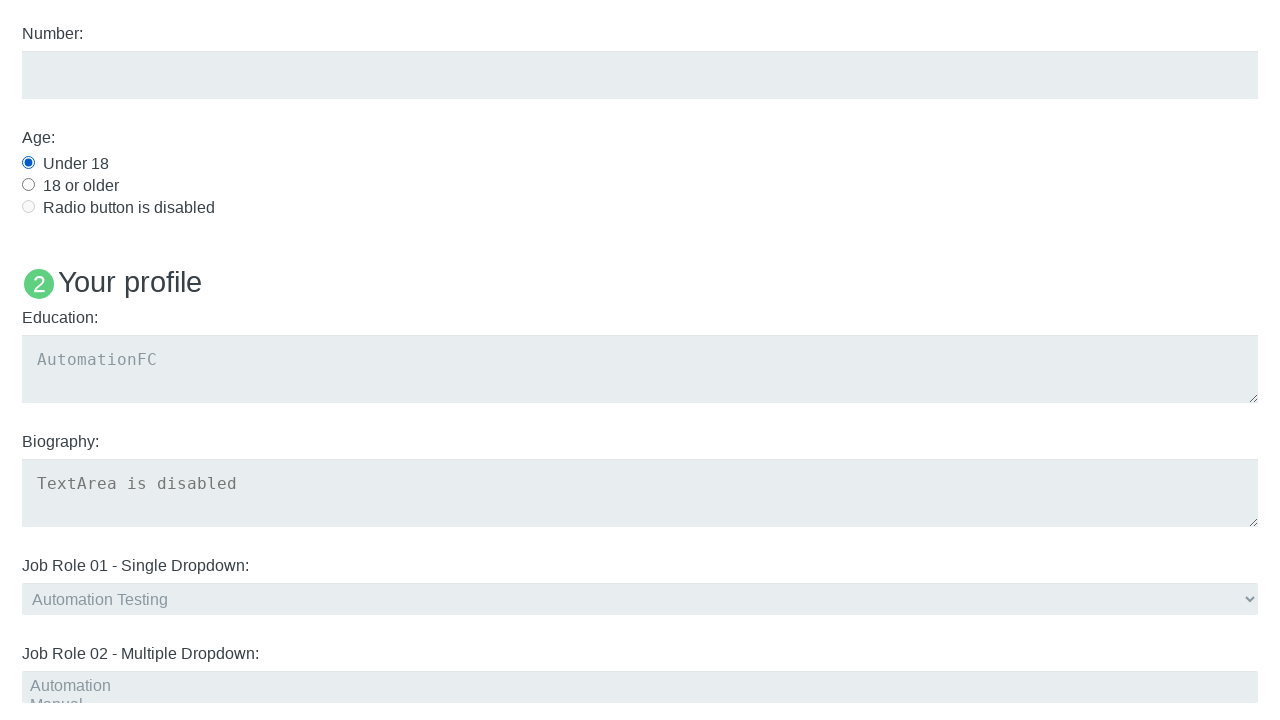

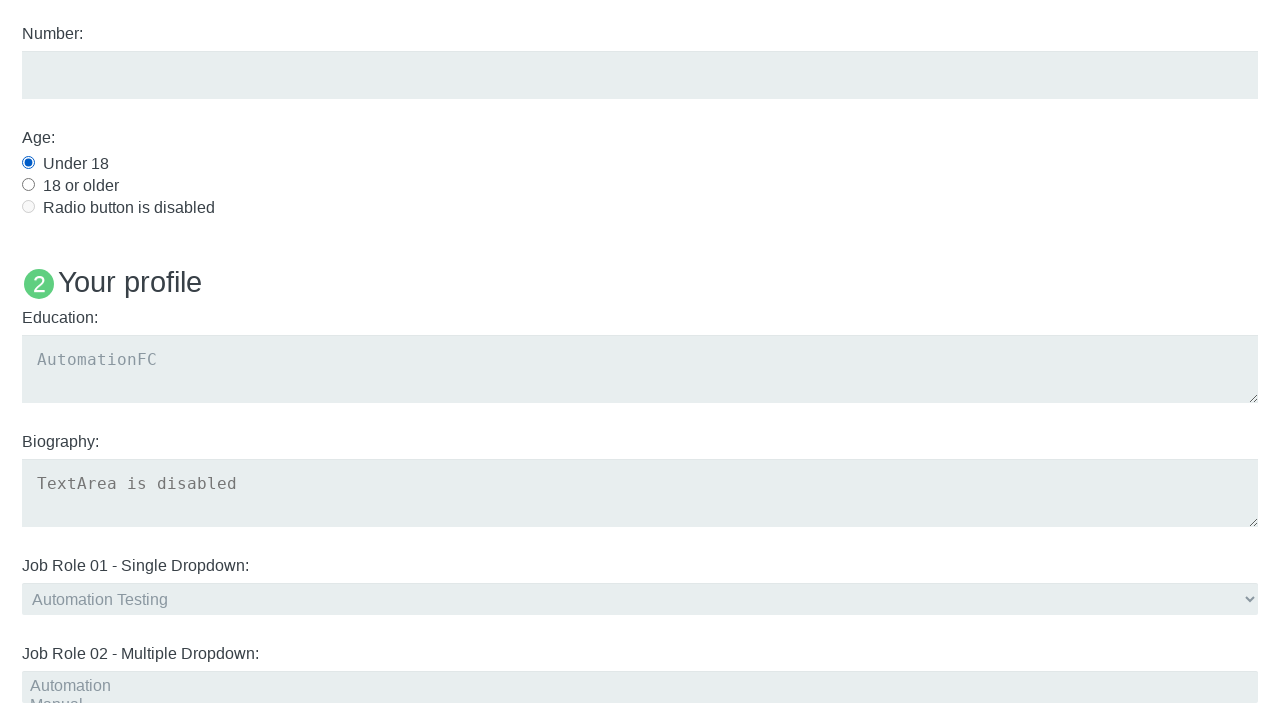